Tests file upload functionality by selecting a file and clicking the upload button

Starting URL: https://the-internet.herokuapp.com/upload

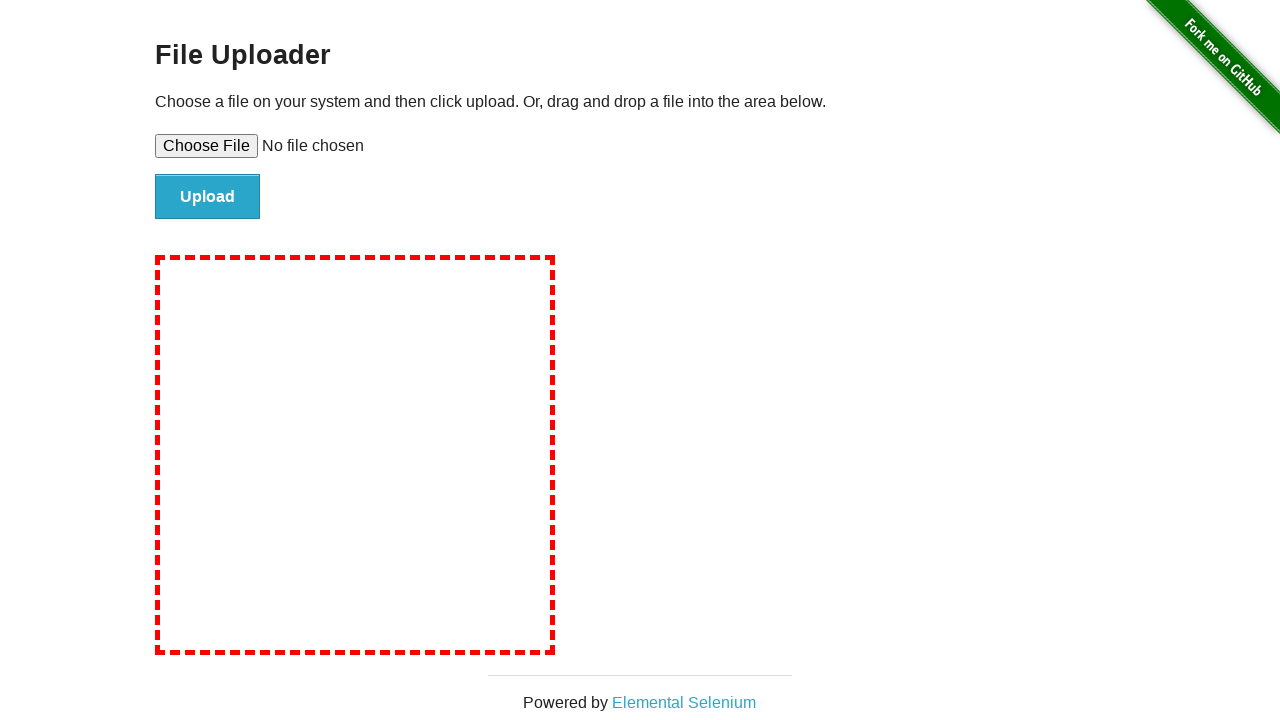

Set input file to temporary test file
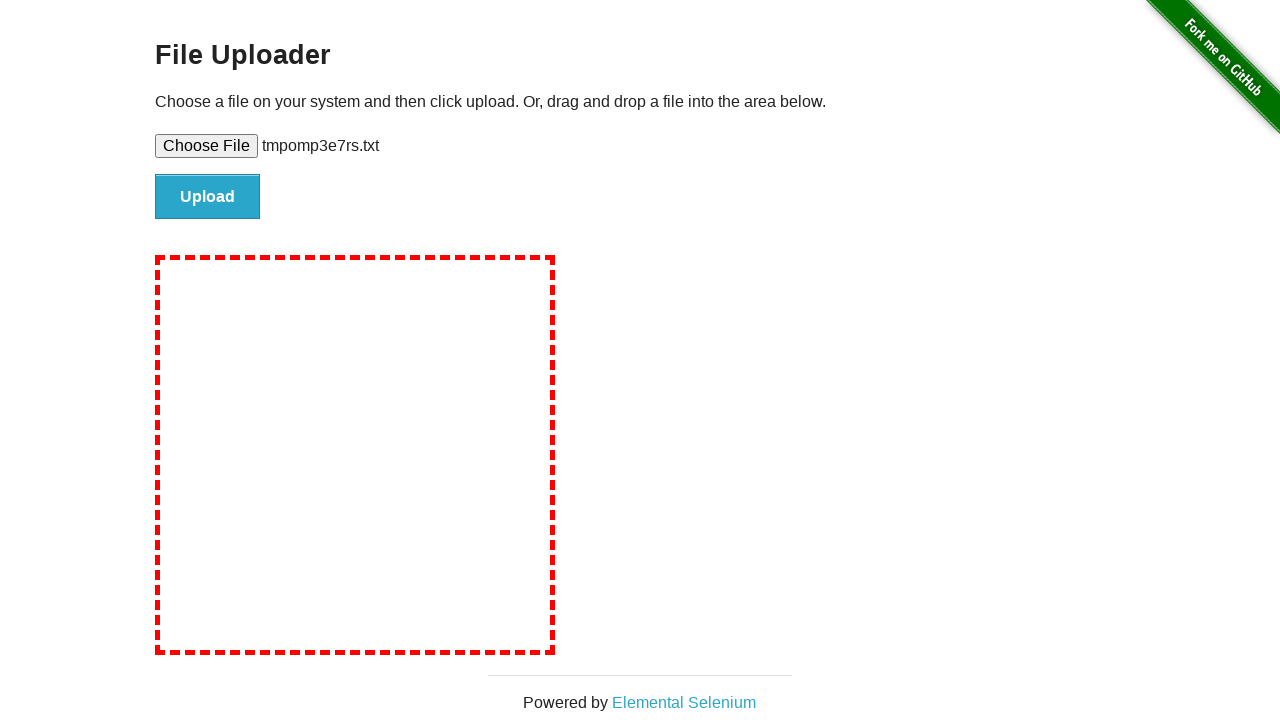

Clicked upload button to submit file at (208, 197) on #file-submit
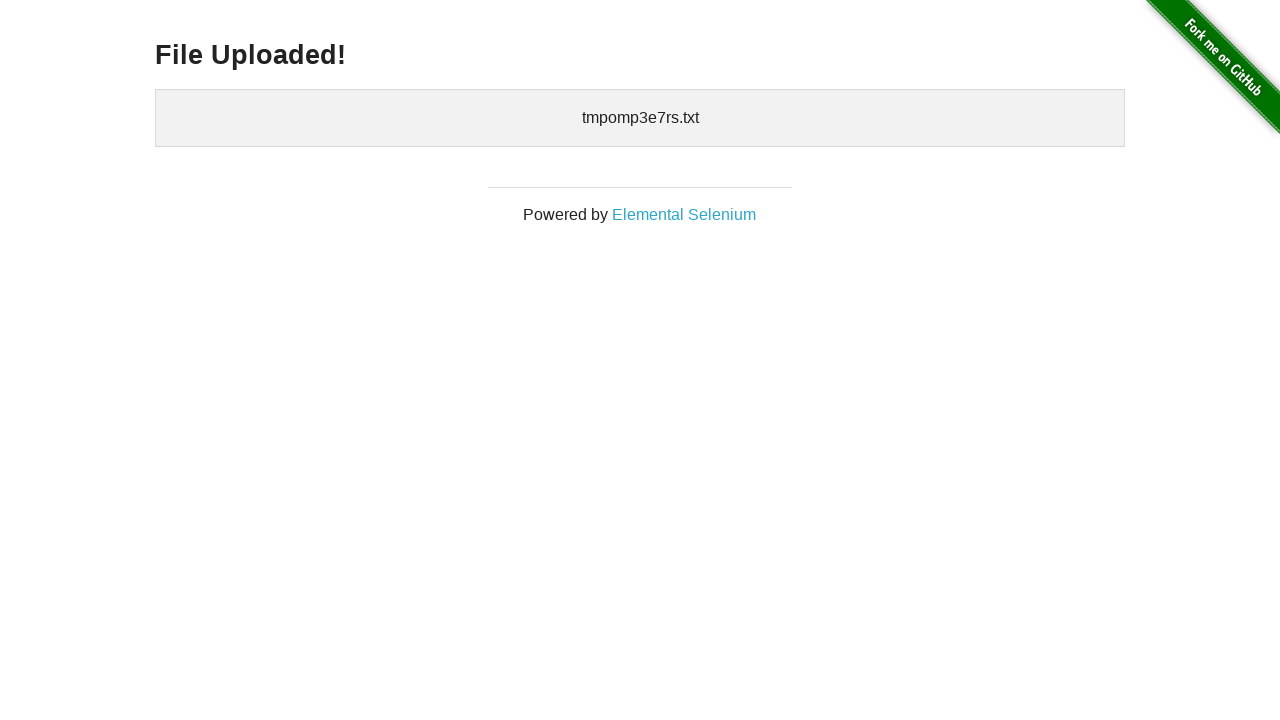

File upload confirmation message appeared
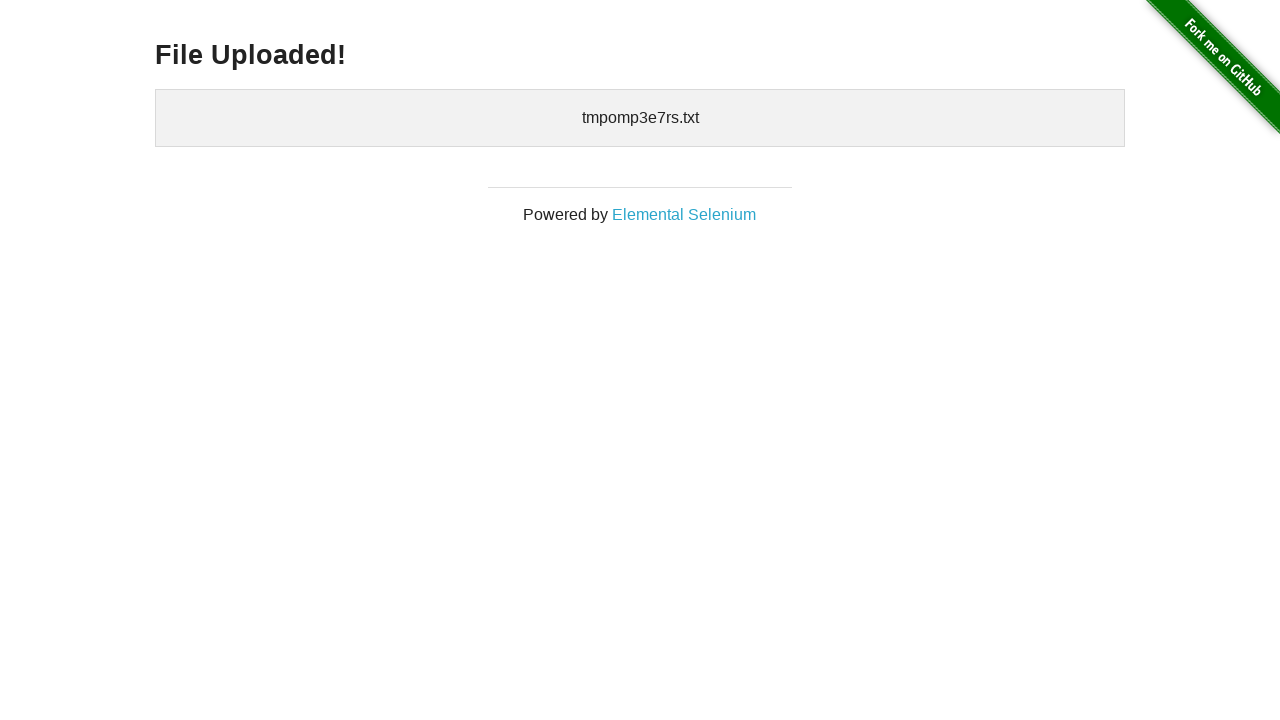

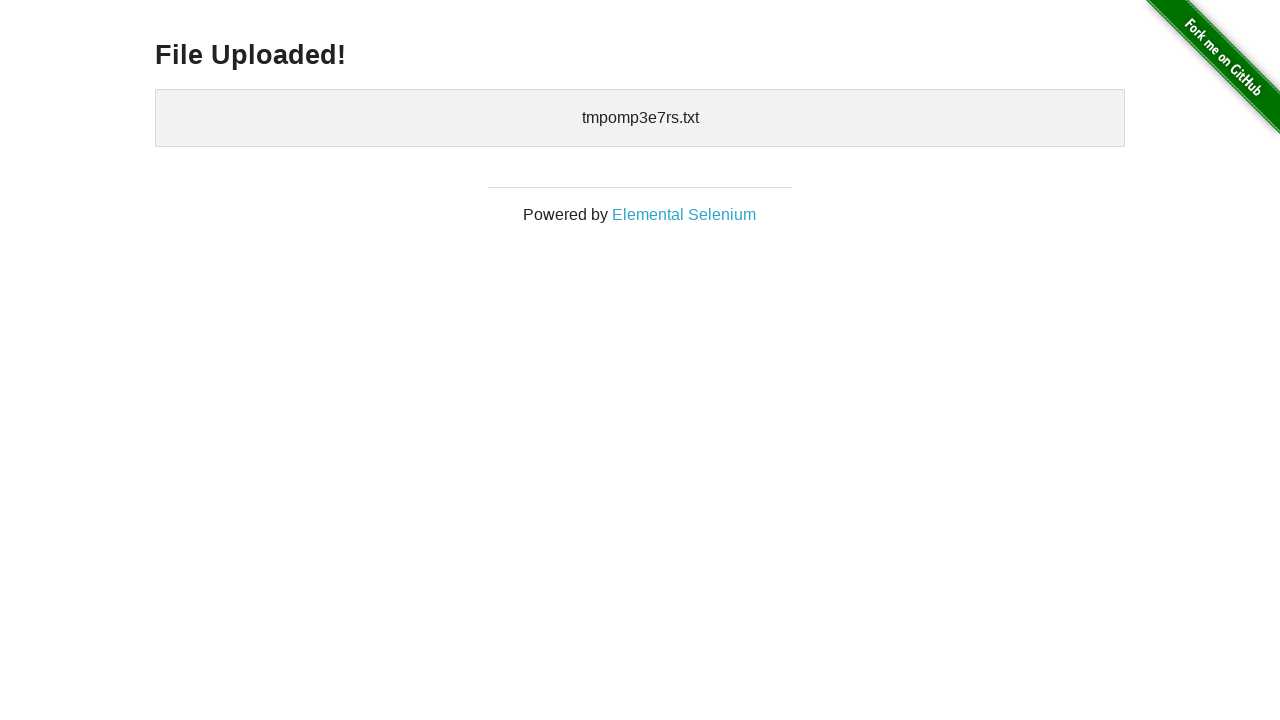